Tests dropdown selection functionality on a demo QA page by selecting a random option from an old-style select menu

Starting URL: https://demoqa.com/select-menu

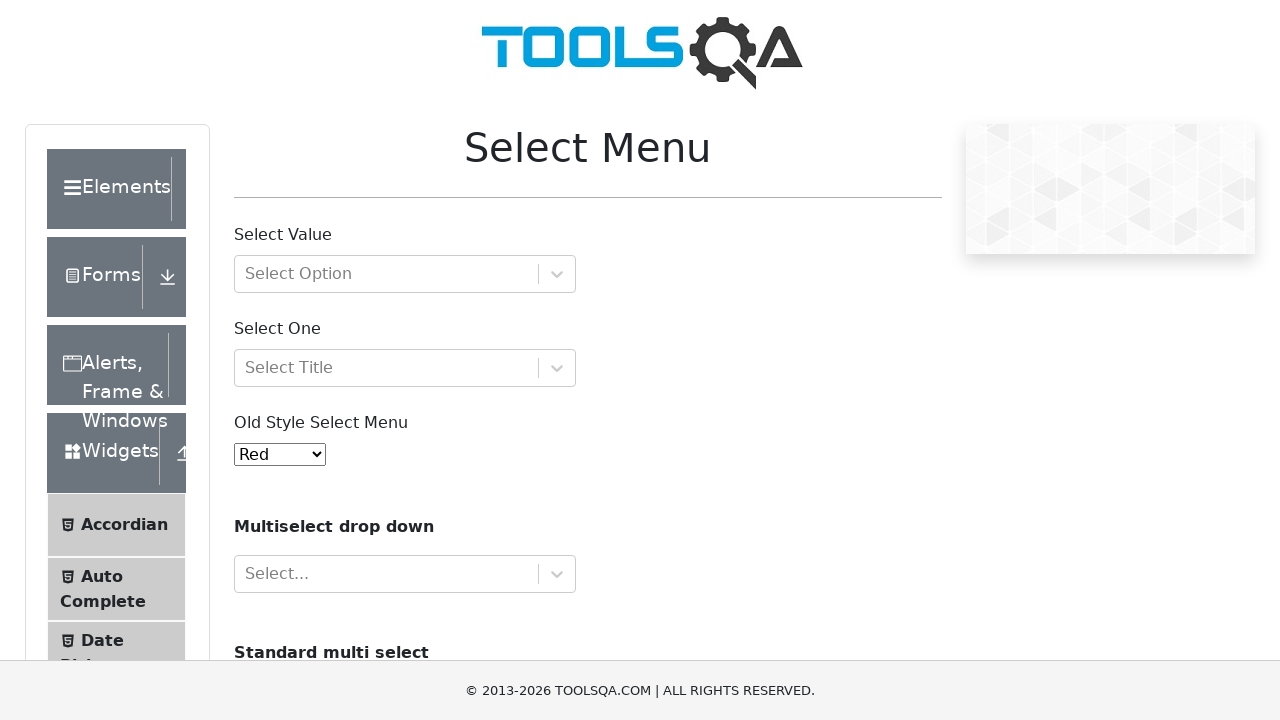

Waited for old-style select menu to be visible
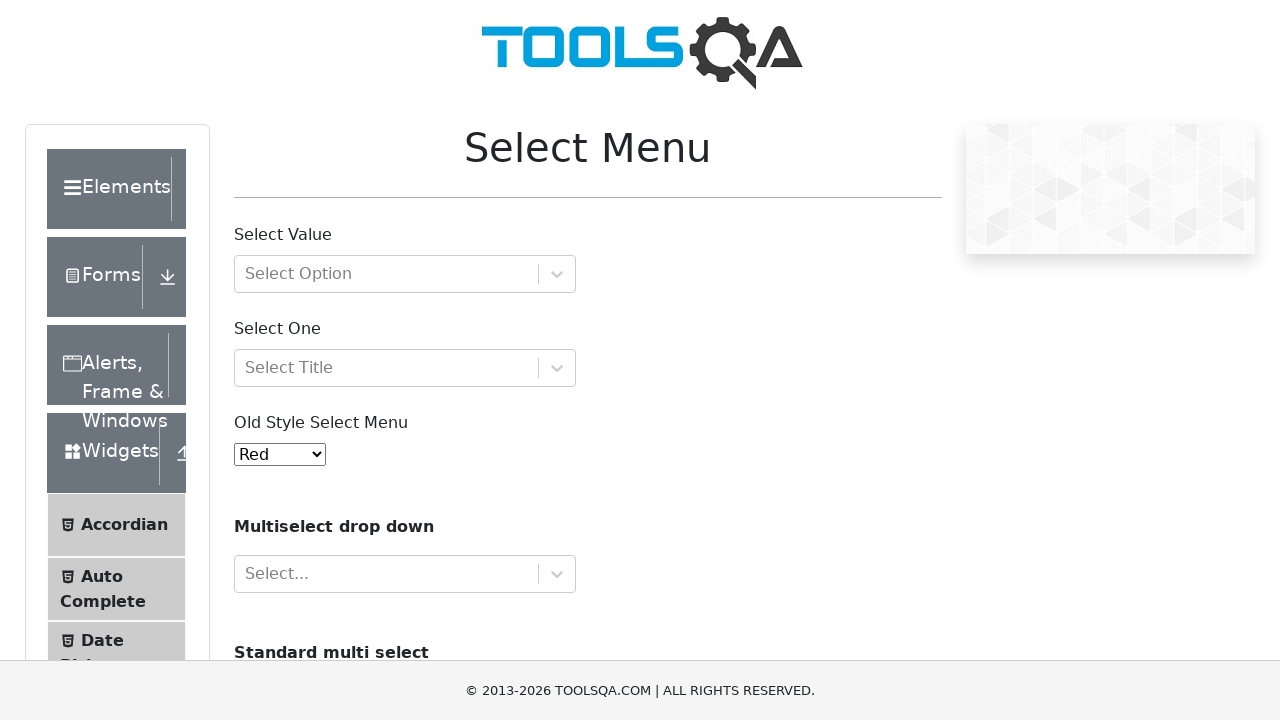

Selected 'Blue' option from the dropdown menu on #oldSelectMenu
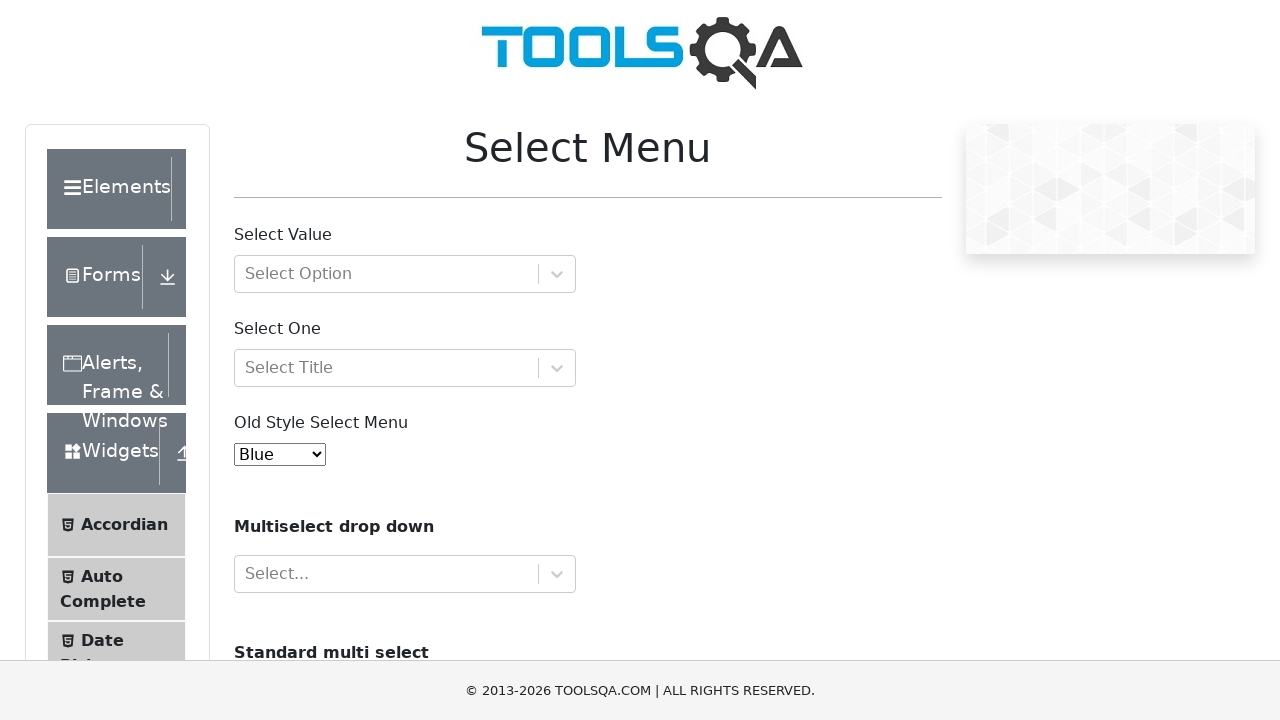

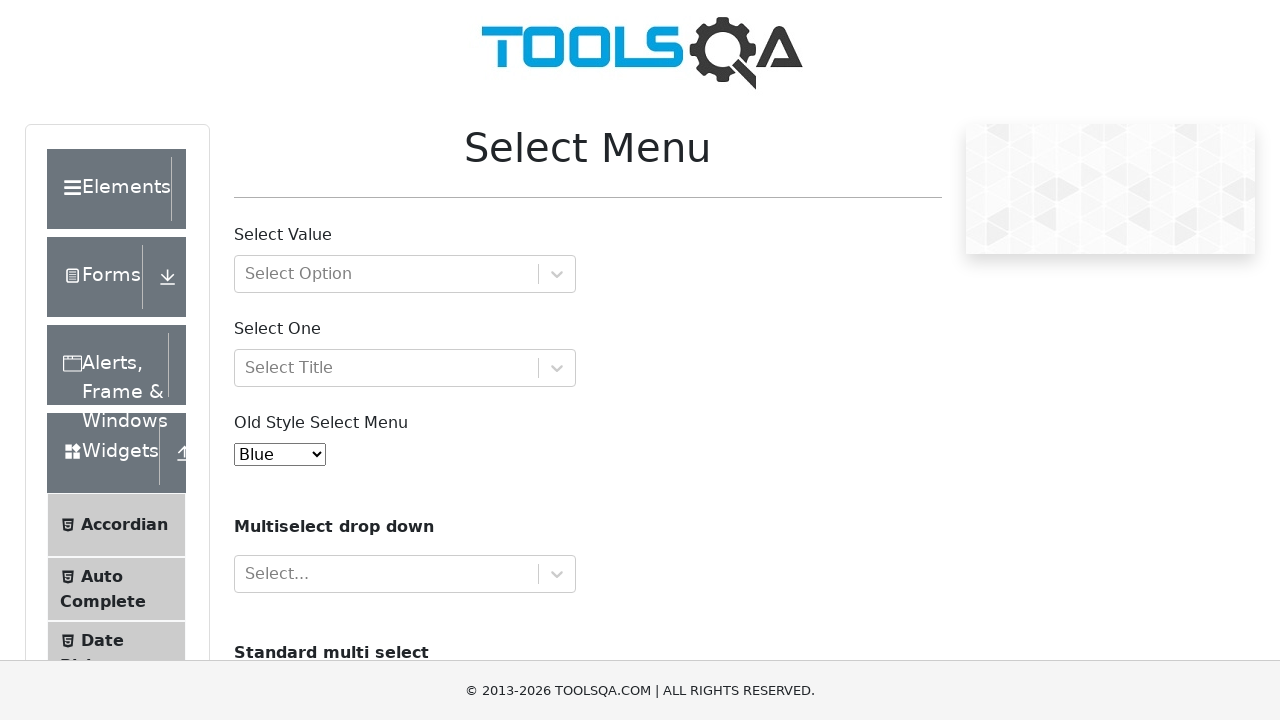